Tests an e-commerce site by adding multiple products to cart, proceeding to checkout, and applying a promo code

Starting URL: https://rahulshettyacademy.com/seleniumPractise/

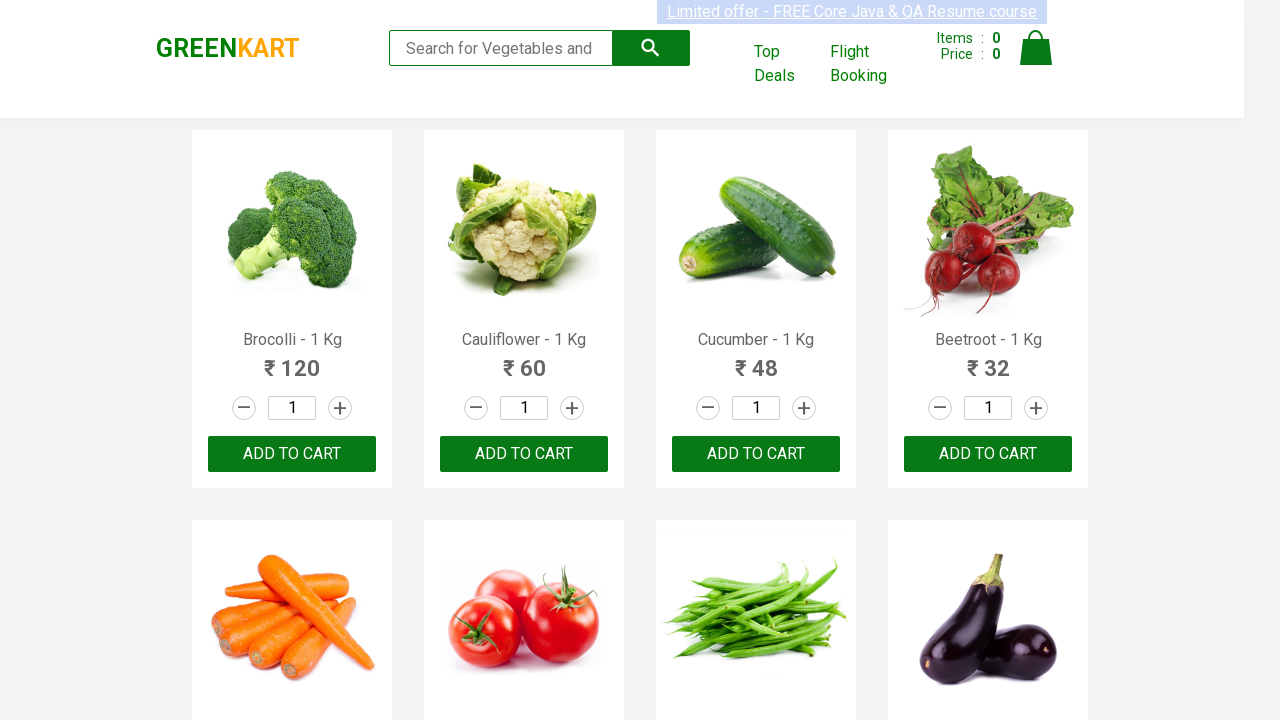

Waited for product names to load on e-commerce site
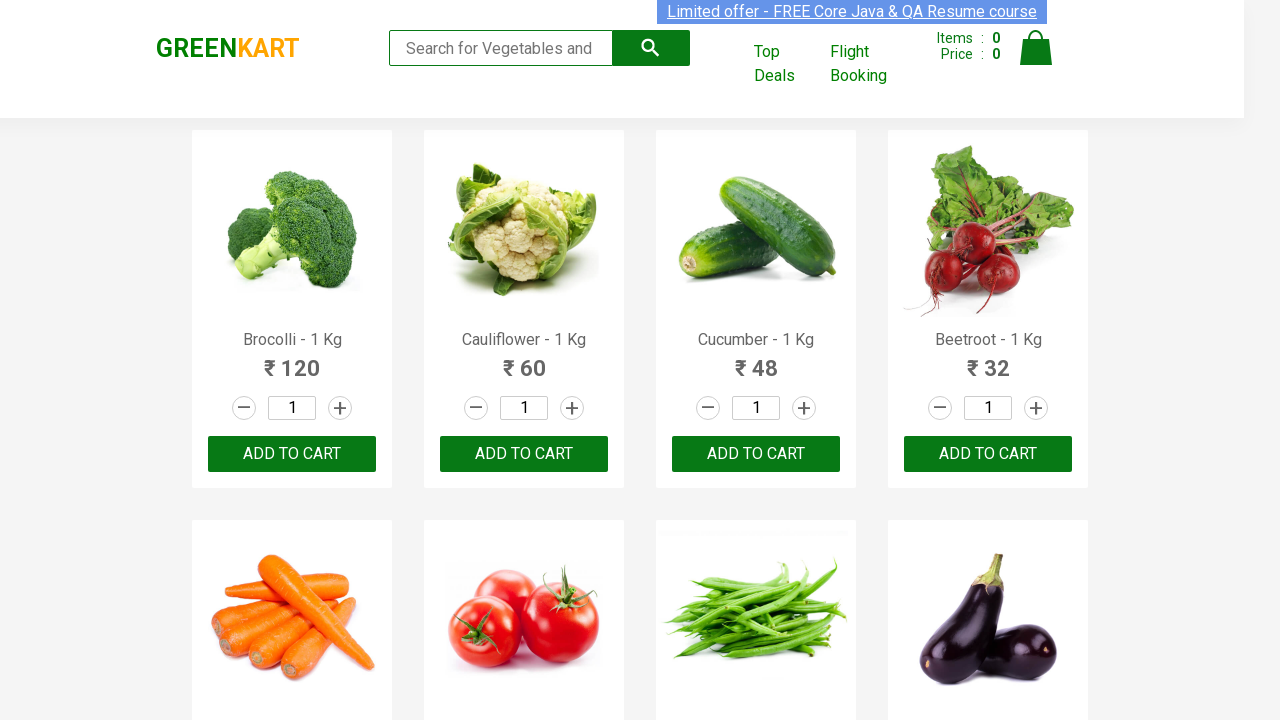

Retrieved all product elements from page
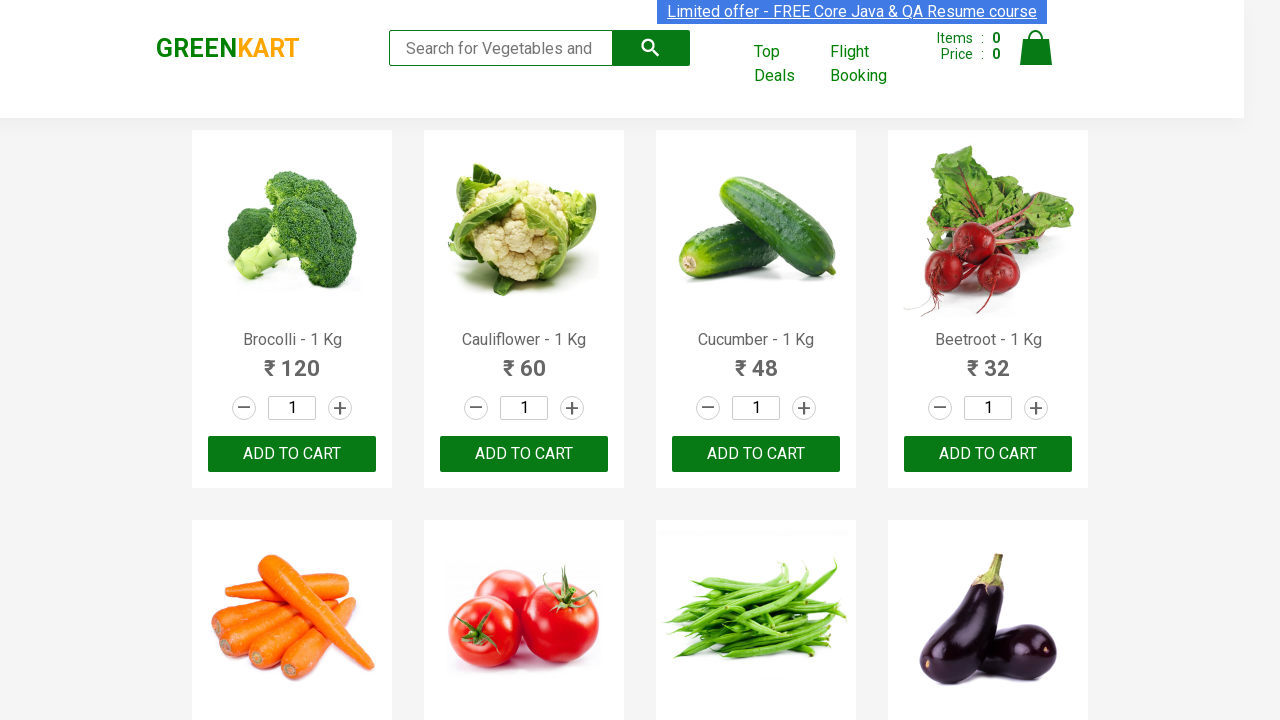

Added 'Brocolli' to cart at (292, 454) on xpath=//div[@class='product-action']/button >> nth=0
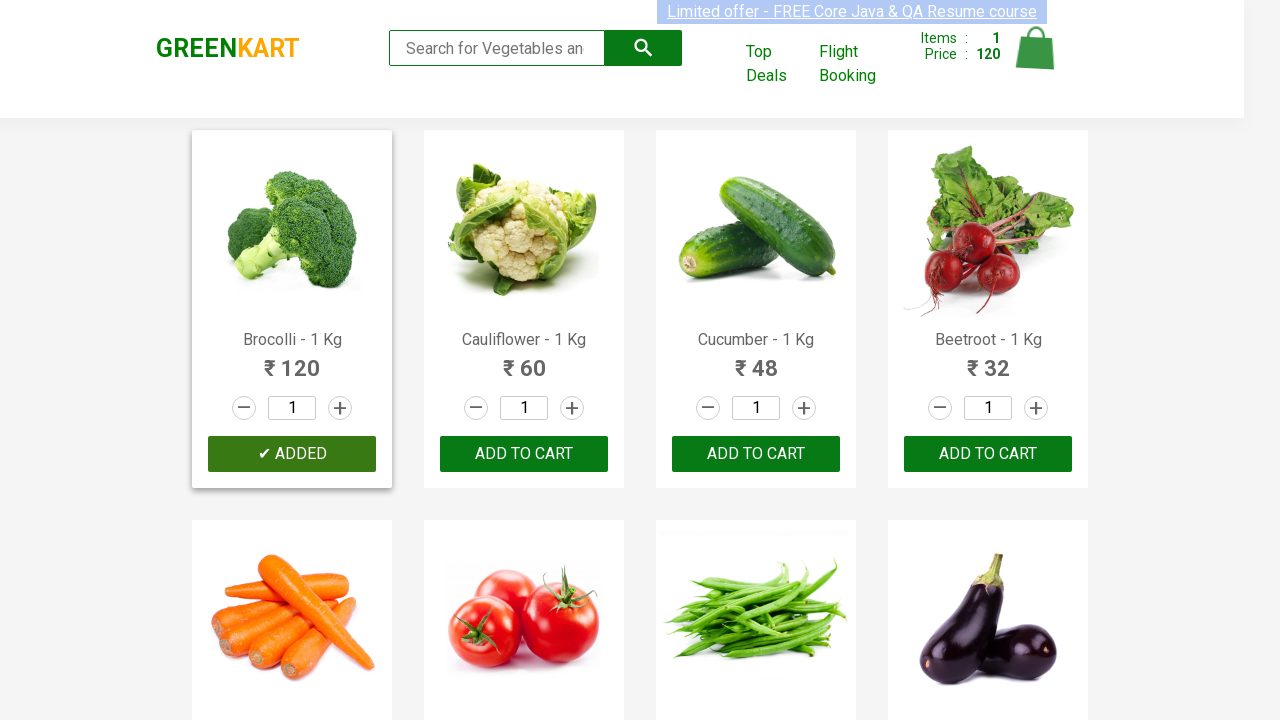

Added 'Cucumber' to cart at (756, 454) on xpath=//div[@class='product-action']/button >> nth=2
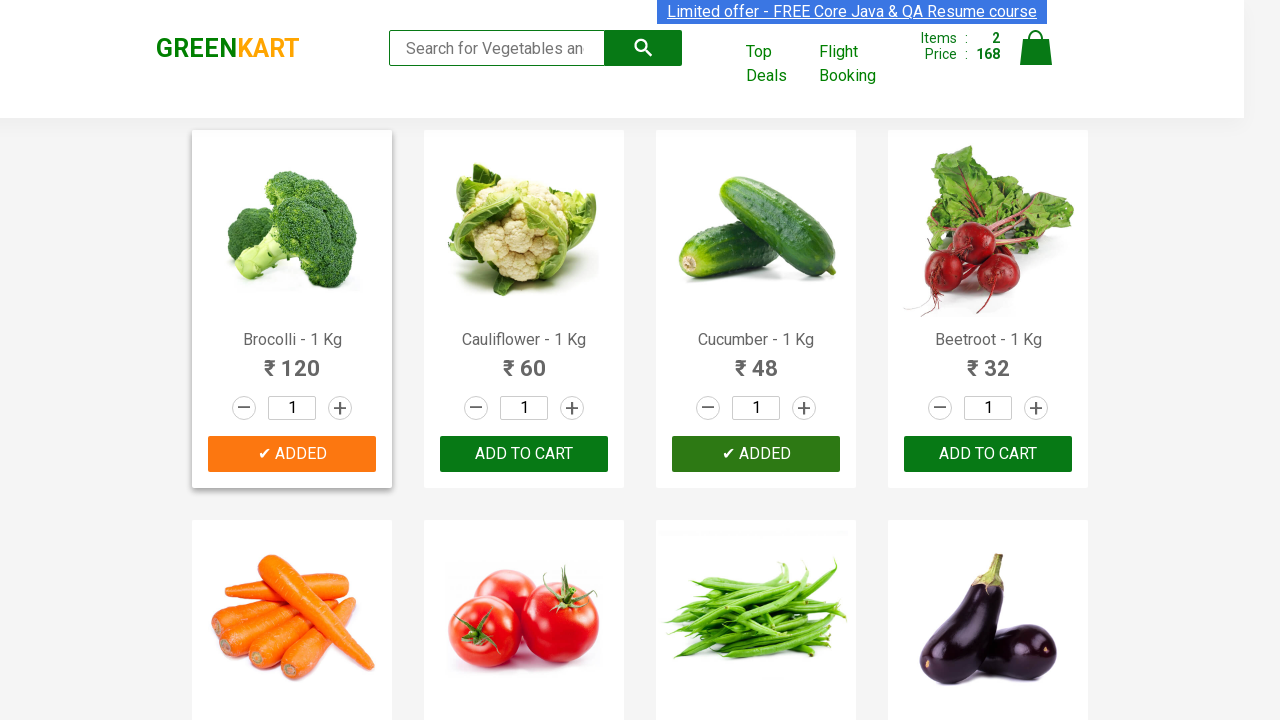

Added 'Beetroot' to cart at (988, 454) on xpath=//div[@class='product-action']/button >> nth=3
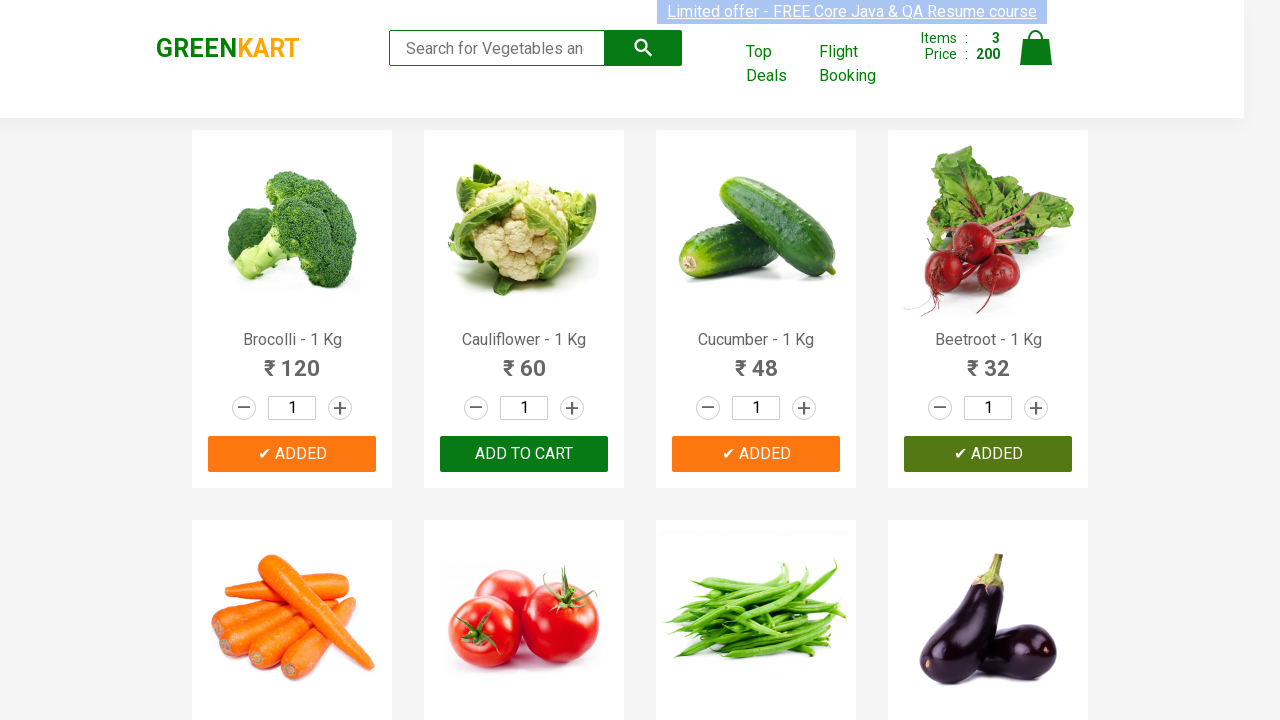

Clicked cart icon to view cart at (1036, 48) on img[alt='Cart']
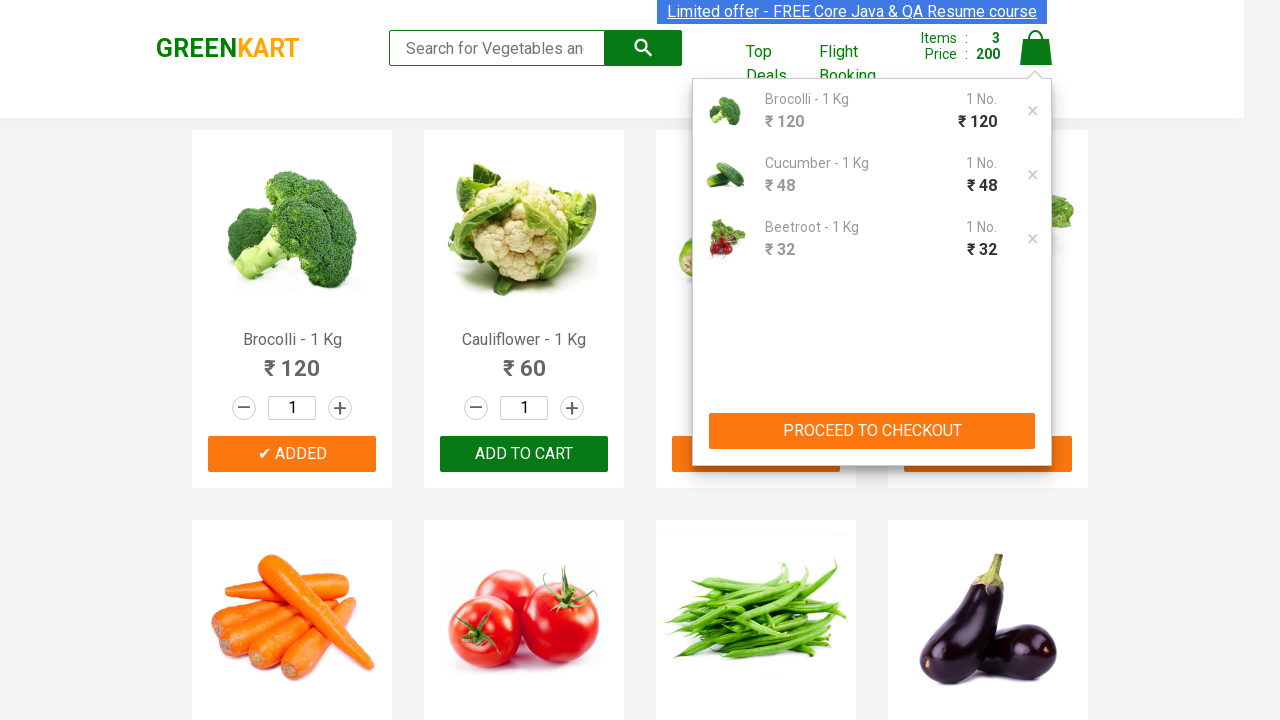

Clicked PROCEED TO CHECKOUT button at (872, 431) on xpath=//button[contains(text(),'PROCEED TO CHECKOUT')]
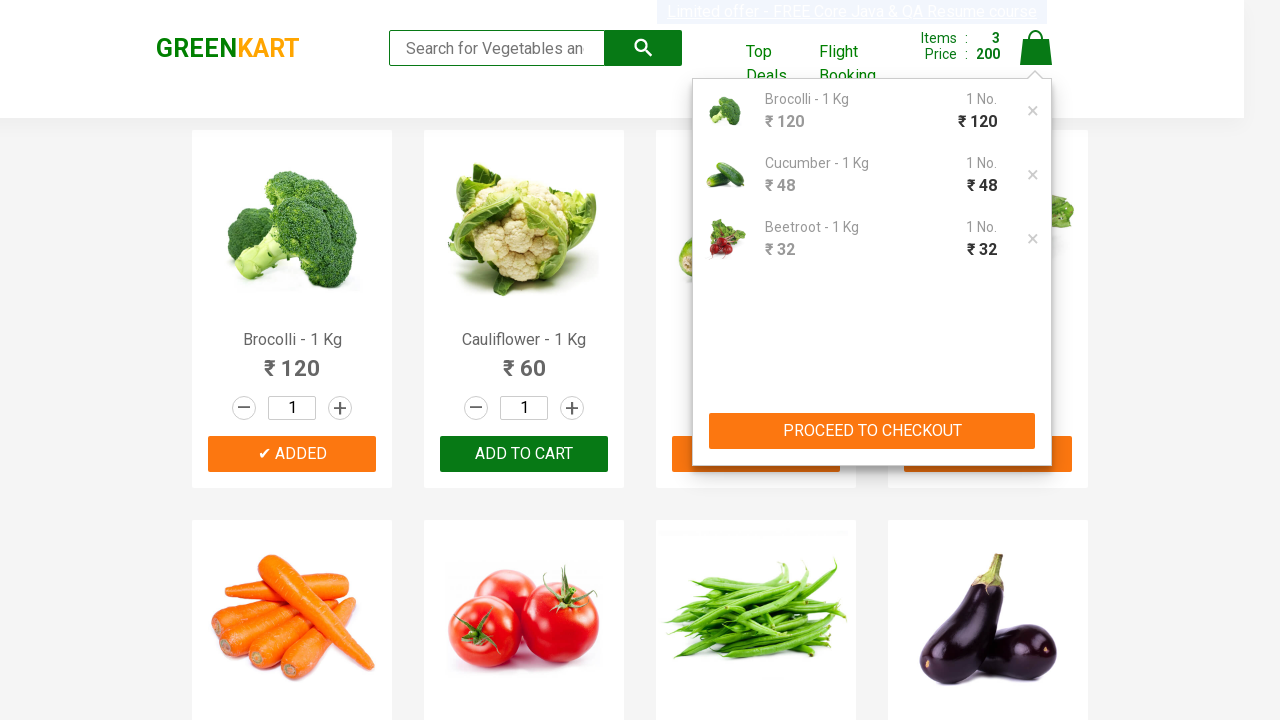

Waited for promo code button to become visible
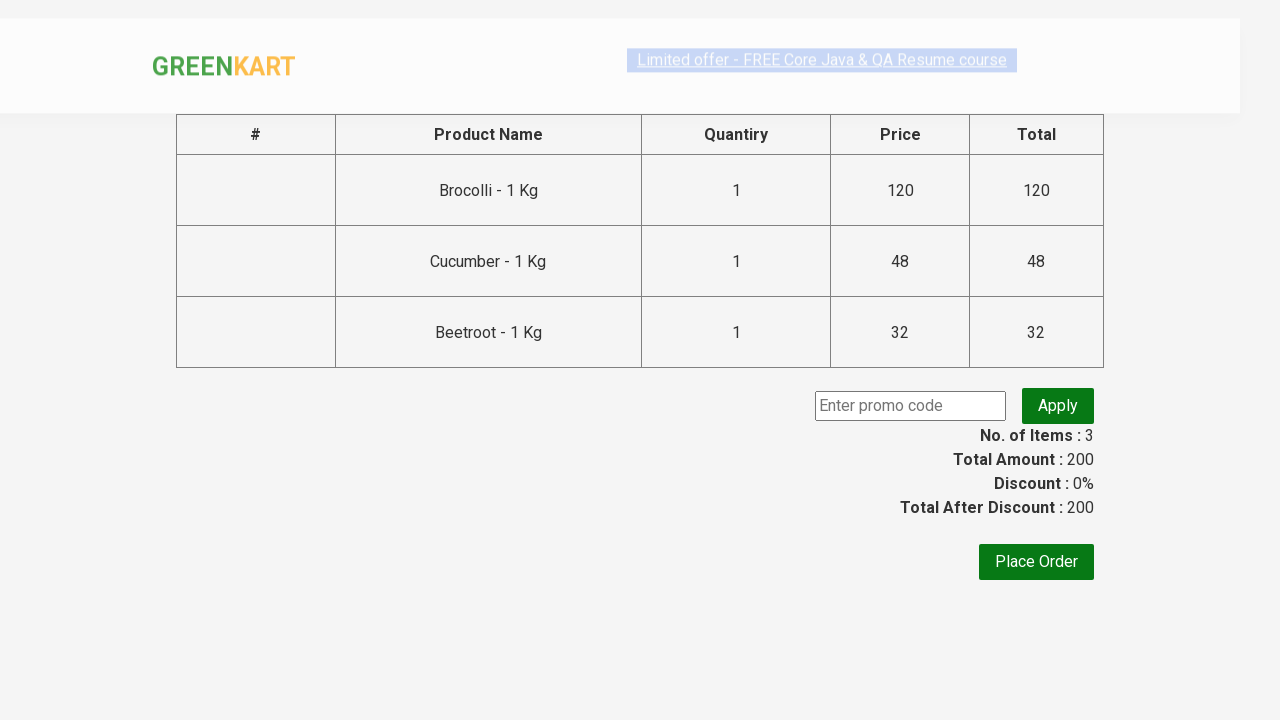

Entered promo code 'rahulshettyacademy' in promo code field on input.promoCode
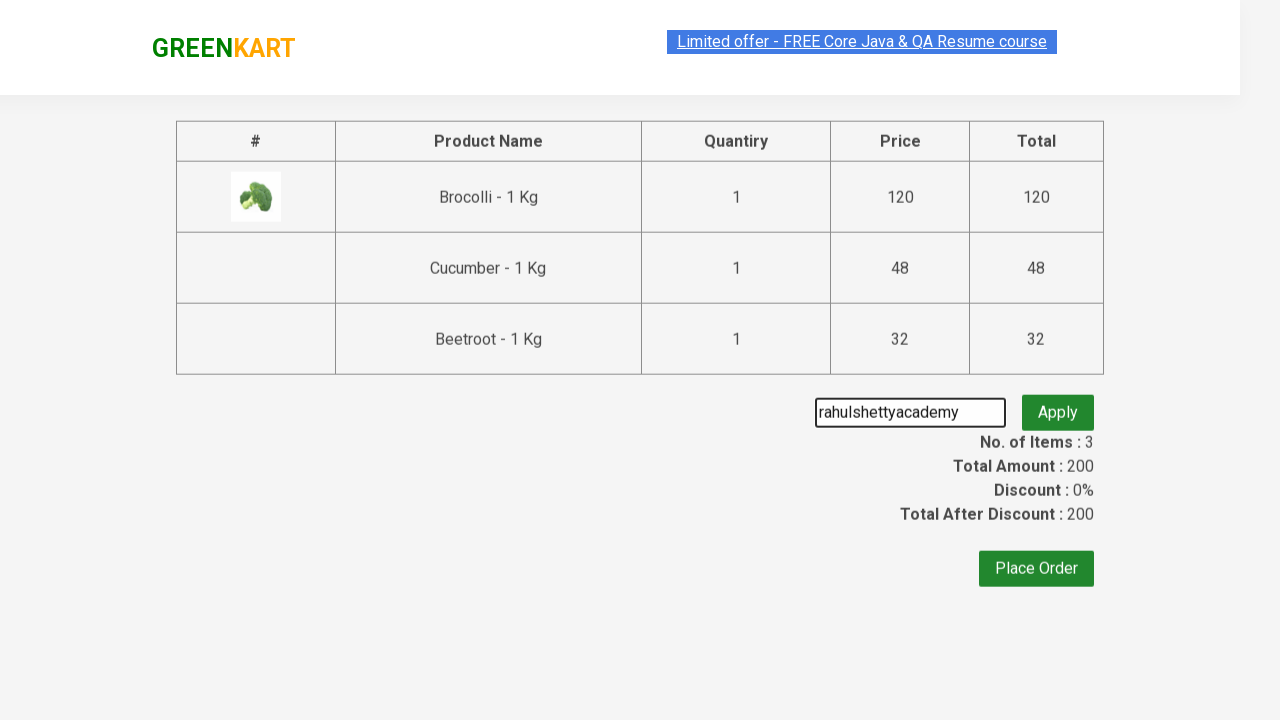

Clicked apply button to apply promo code at (1058, 406) on xpath=//button[@class='promoBtn']
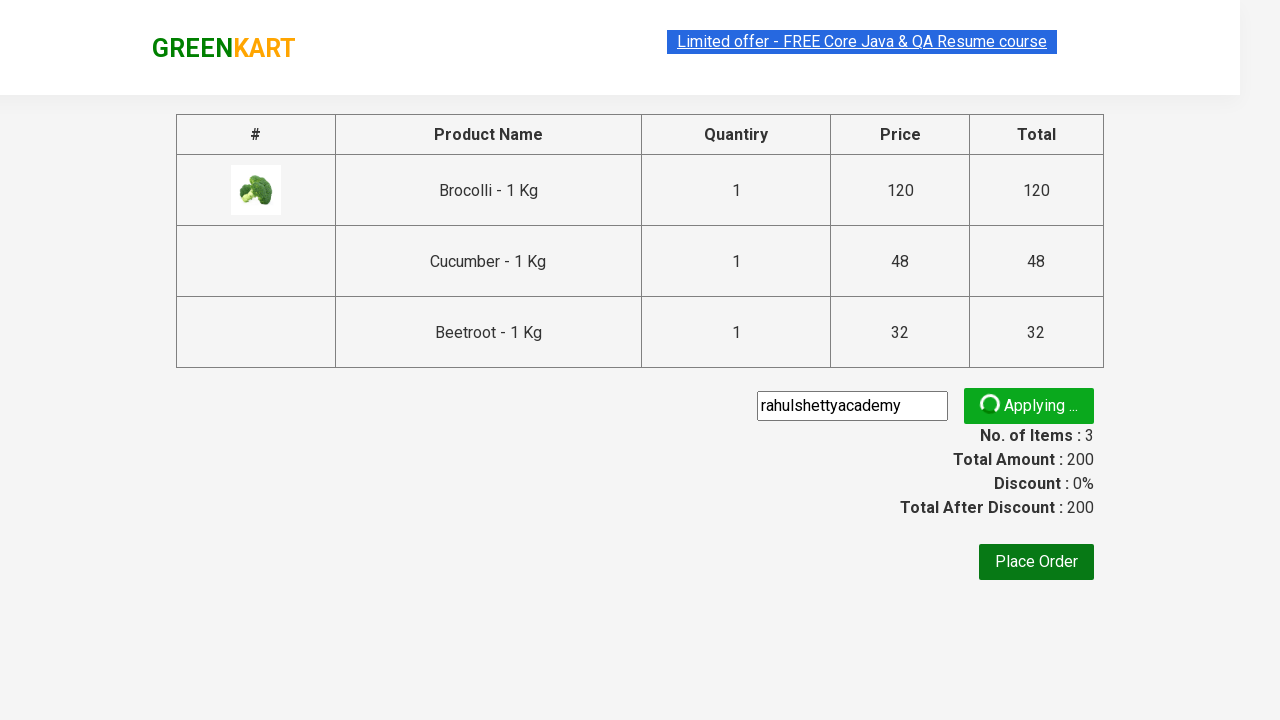

Waited for promo discount information to appear
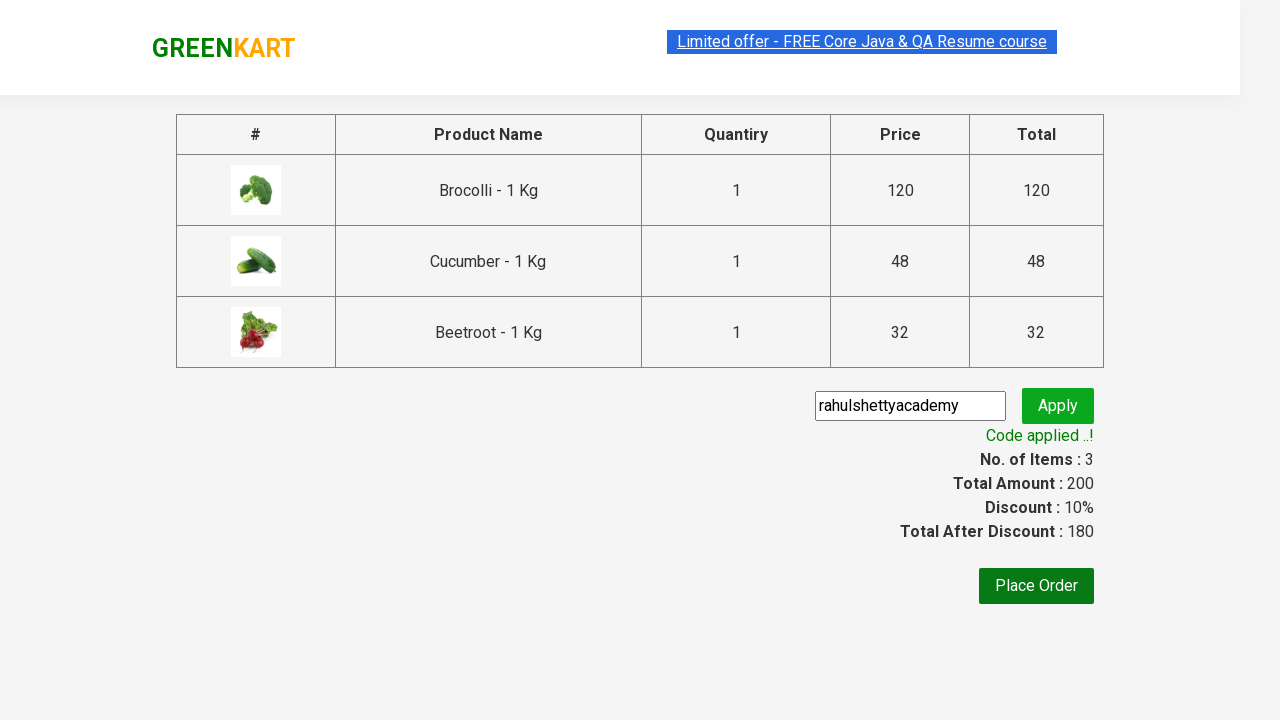

Retrieved promo message: 'Code applied ..!'
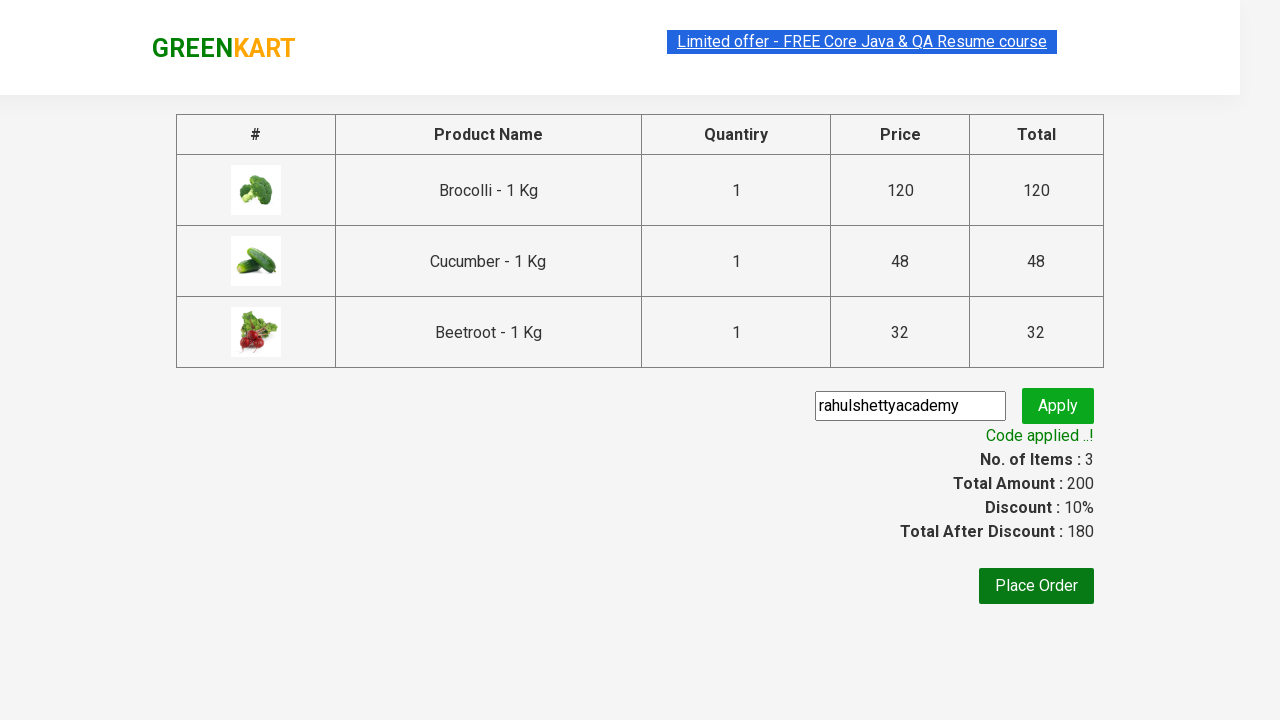

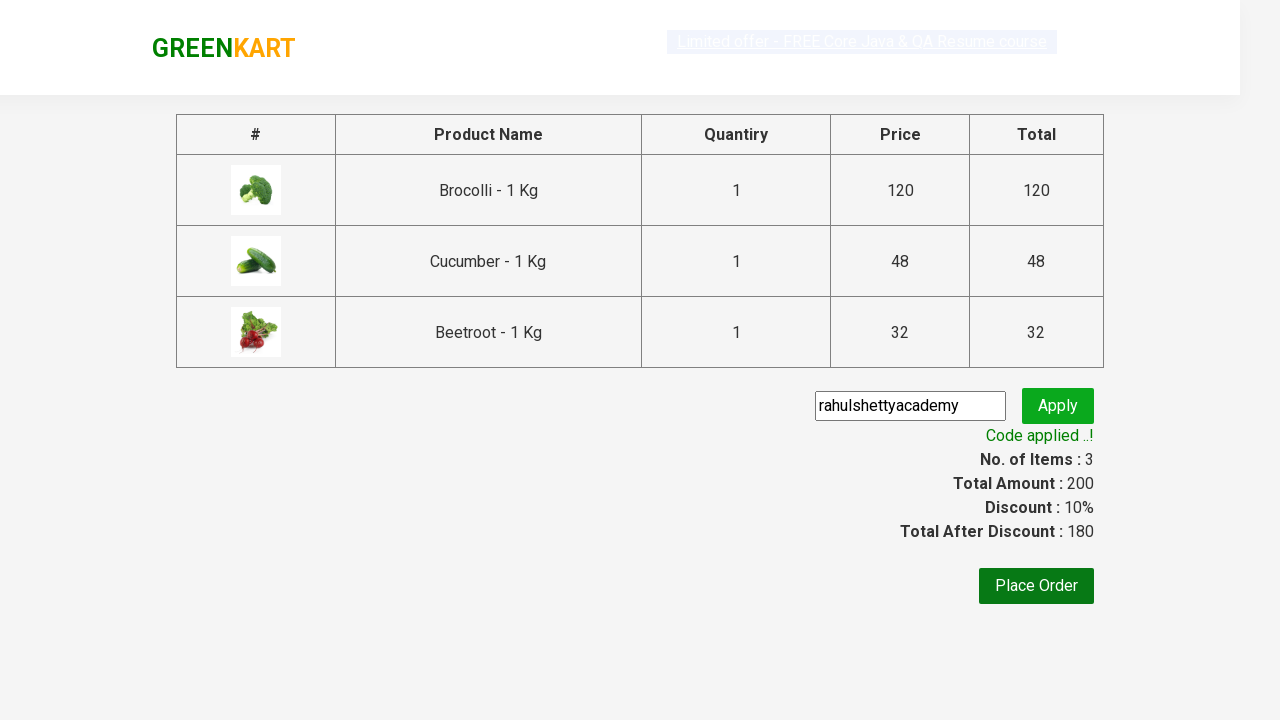